Tests that edits are saved when the input field loses focus (blur event)

Starting URL: https://demo.playwright.dev/todomvc

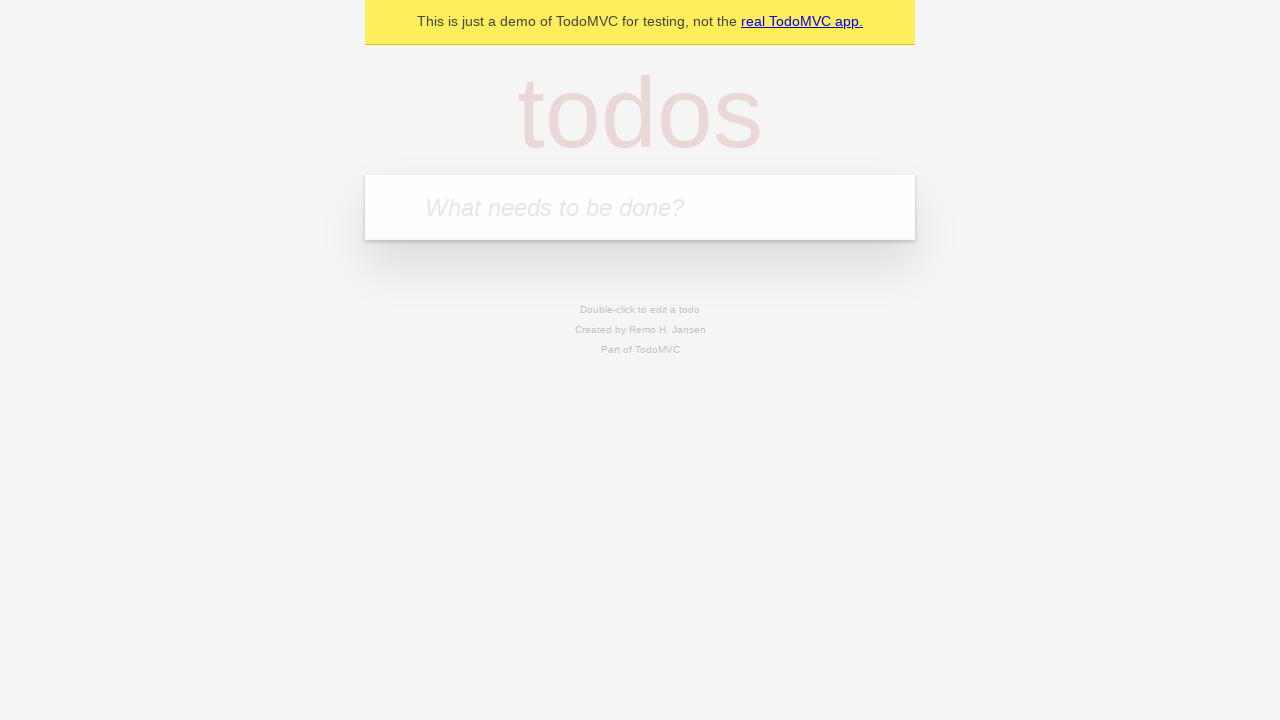

Filled new todo input with 'buy some cheese' on .new-todo
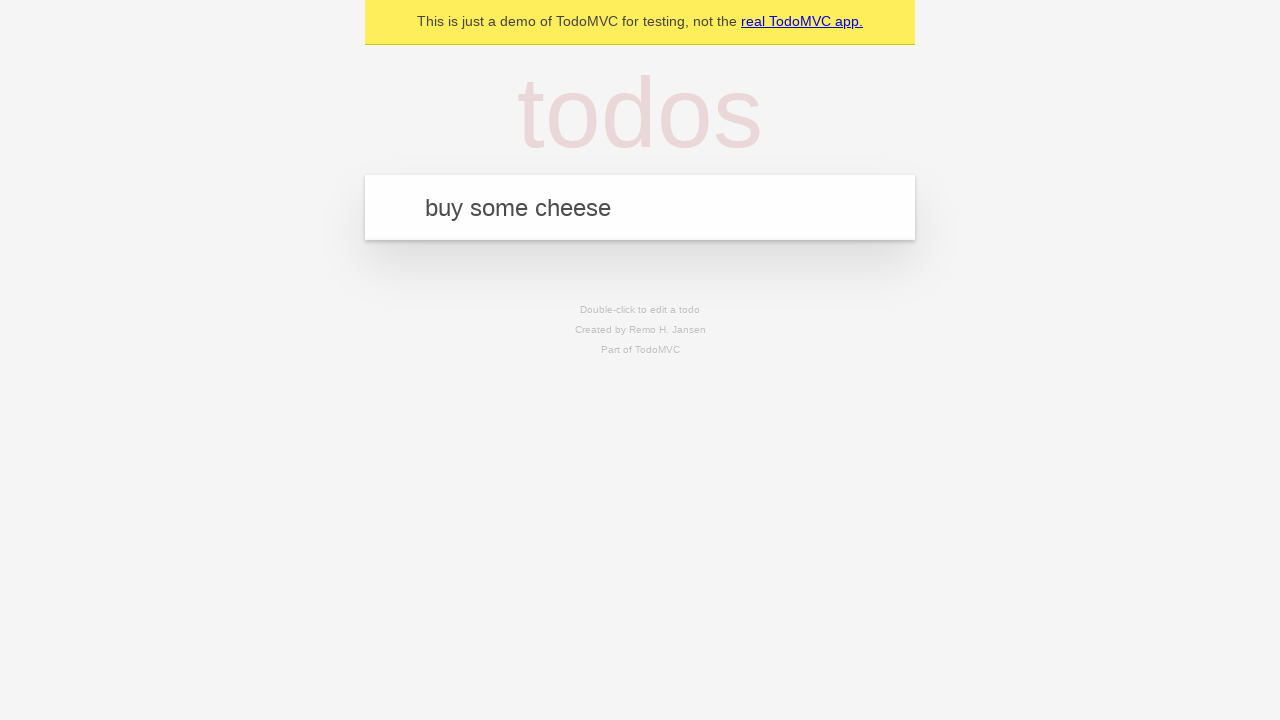

Pressed Enter to create first todo on .new-todo
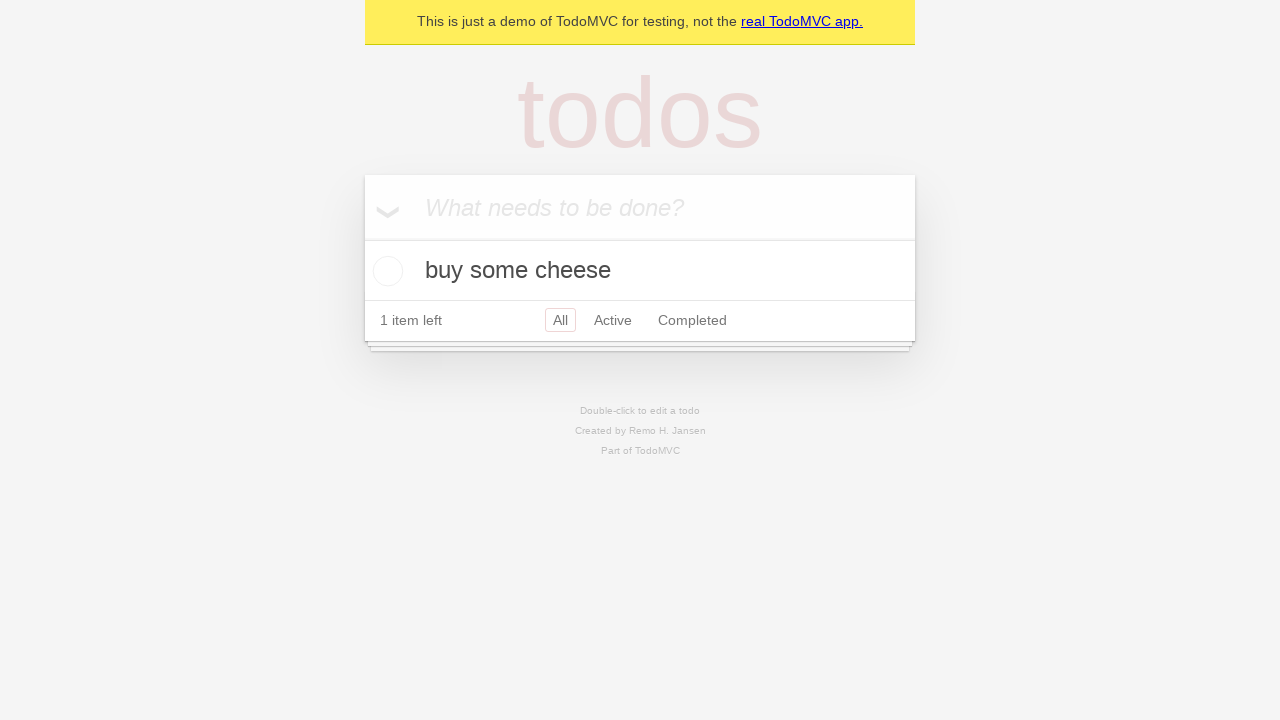

Filled new todo input with 'feed the cat' on .new-todo
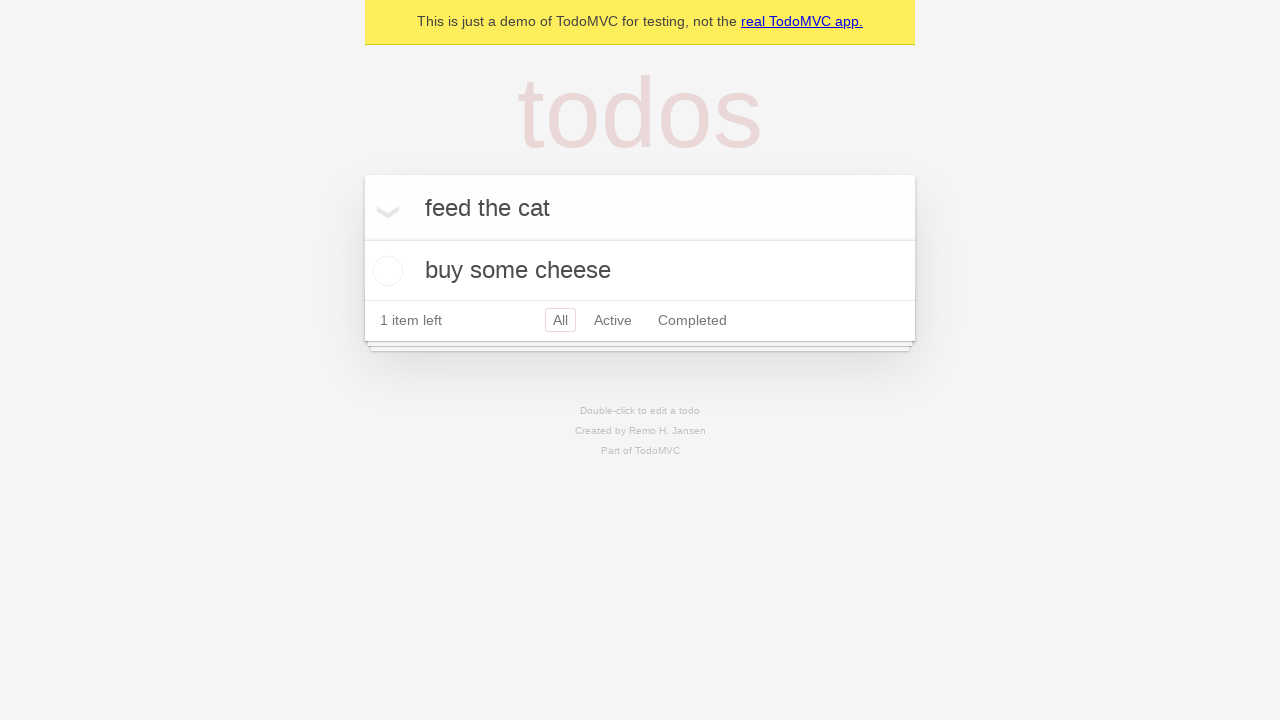

Pressed Enter to create second todo on .new-todo
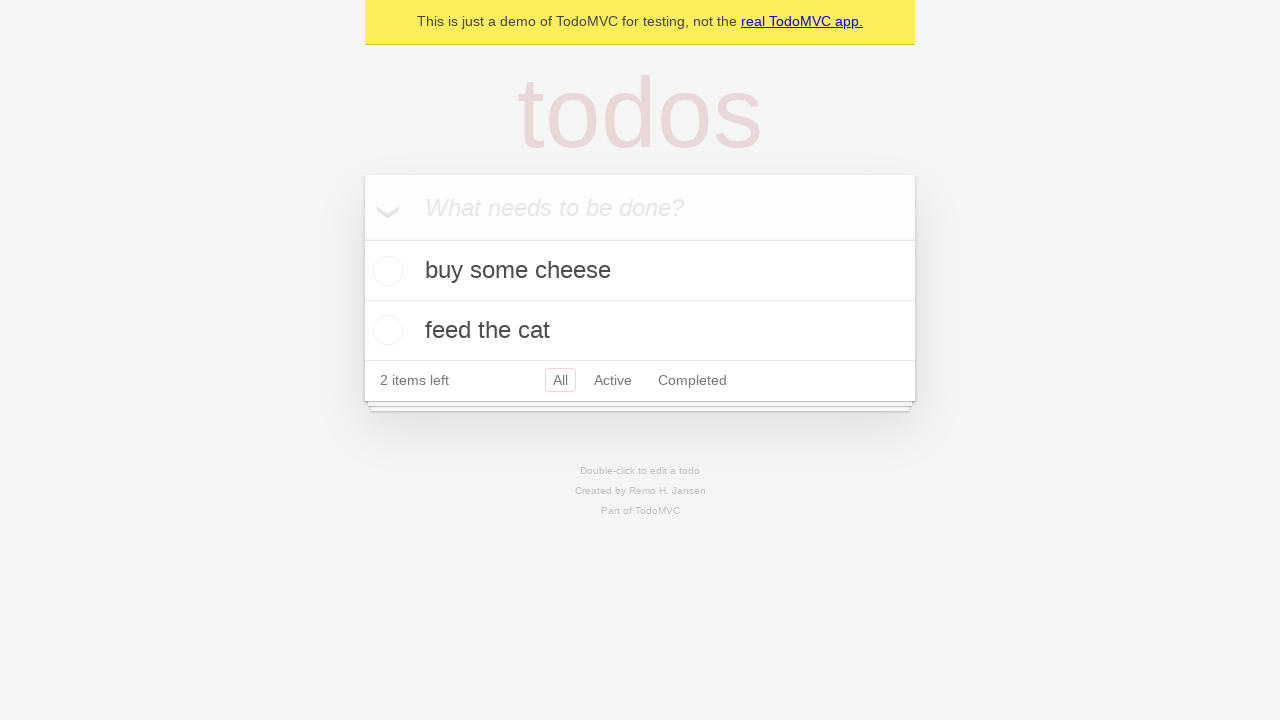

Filled new todo input with 'book a doctors appointment' on .new-todo
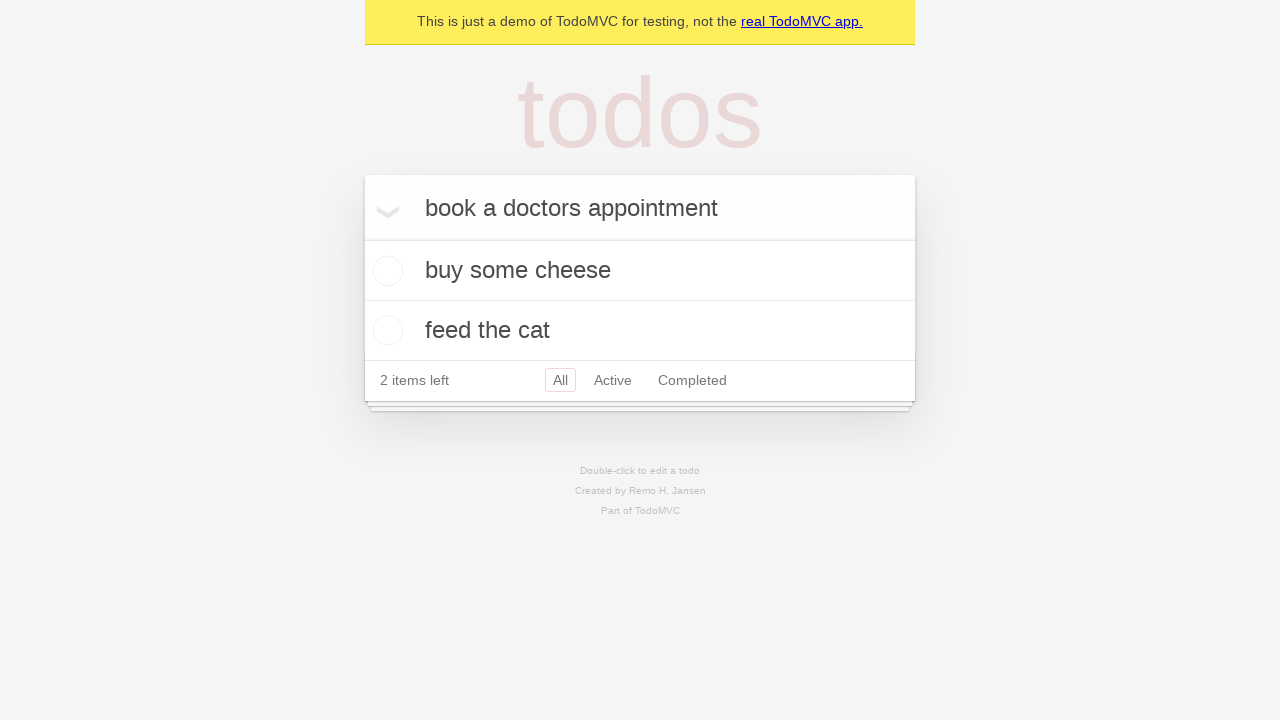

Pressed Enter to create third todo on .new-todo
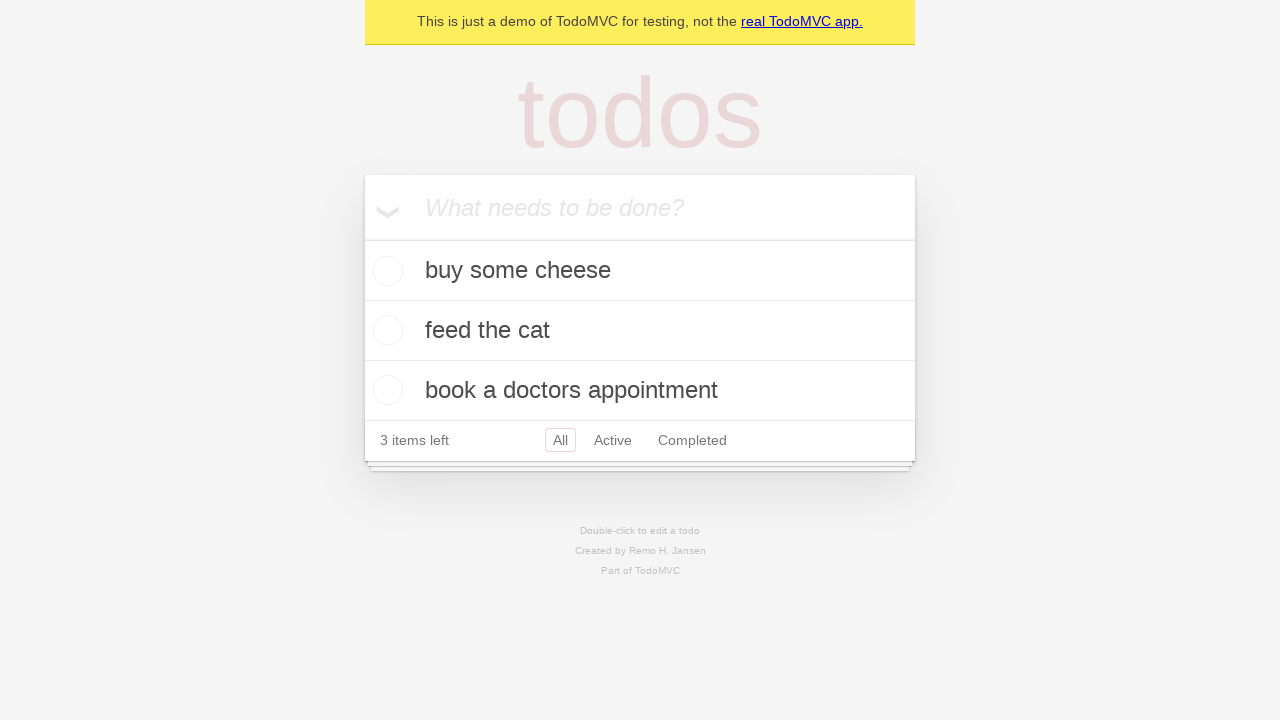

Double-clicked second todo item to enter edit mode at (640, 331) on .todo-list li >> nth=1
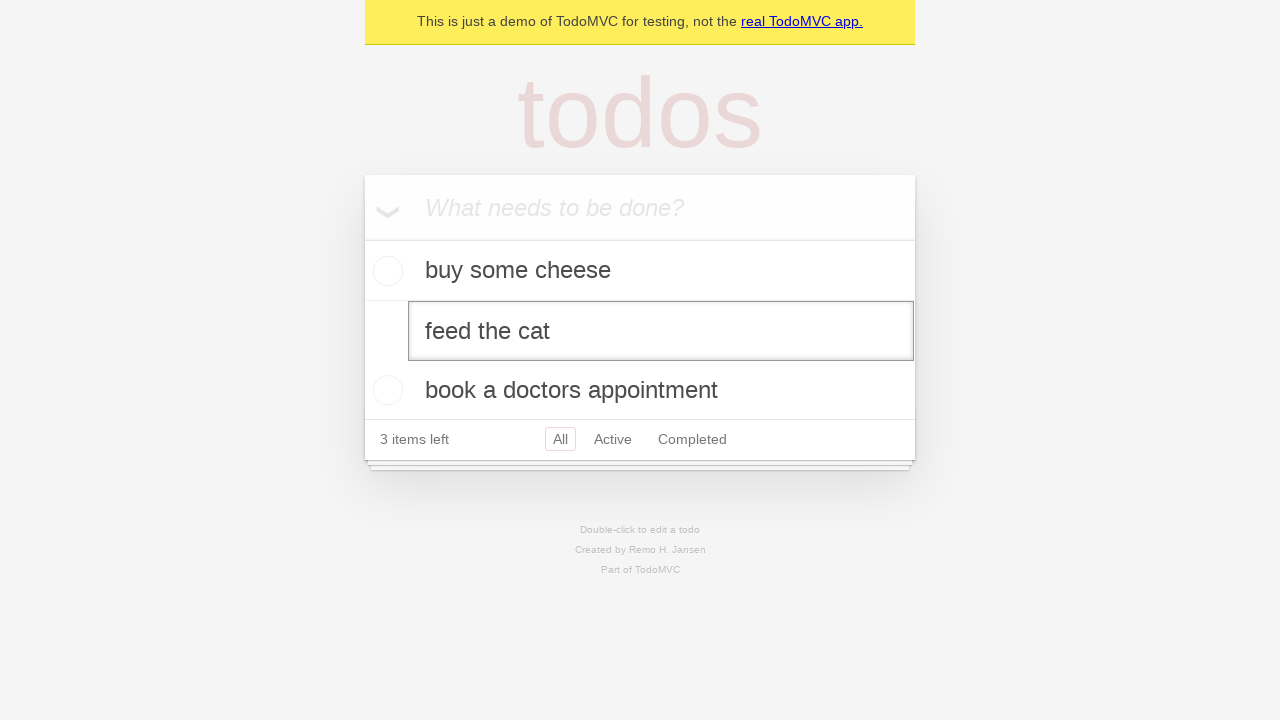

Filled edit field with 'buy some sausages' on .todo-list li >> nth=1 >> .edit
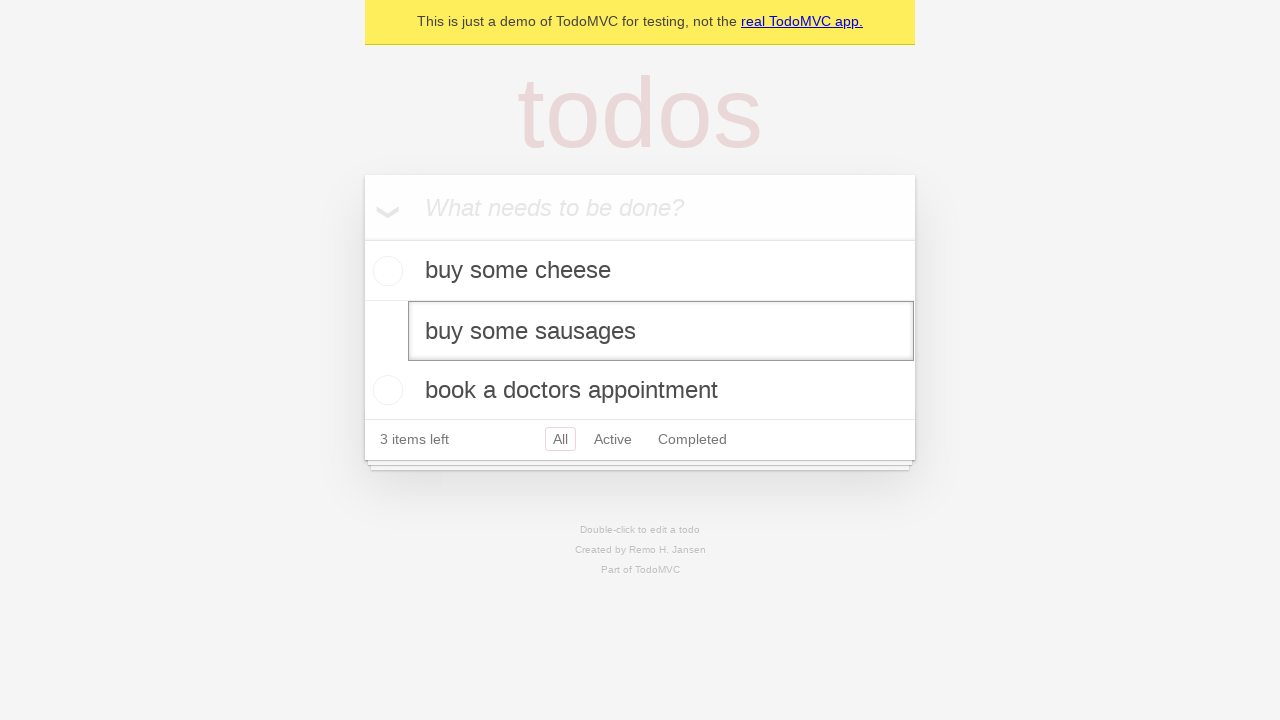

Dispatched blur event to save edits on the second todo
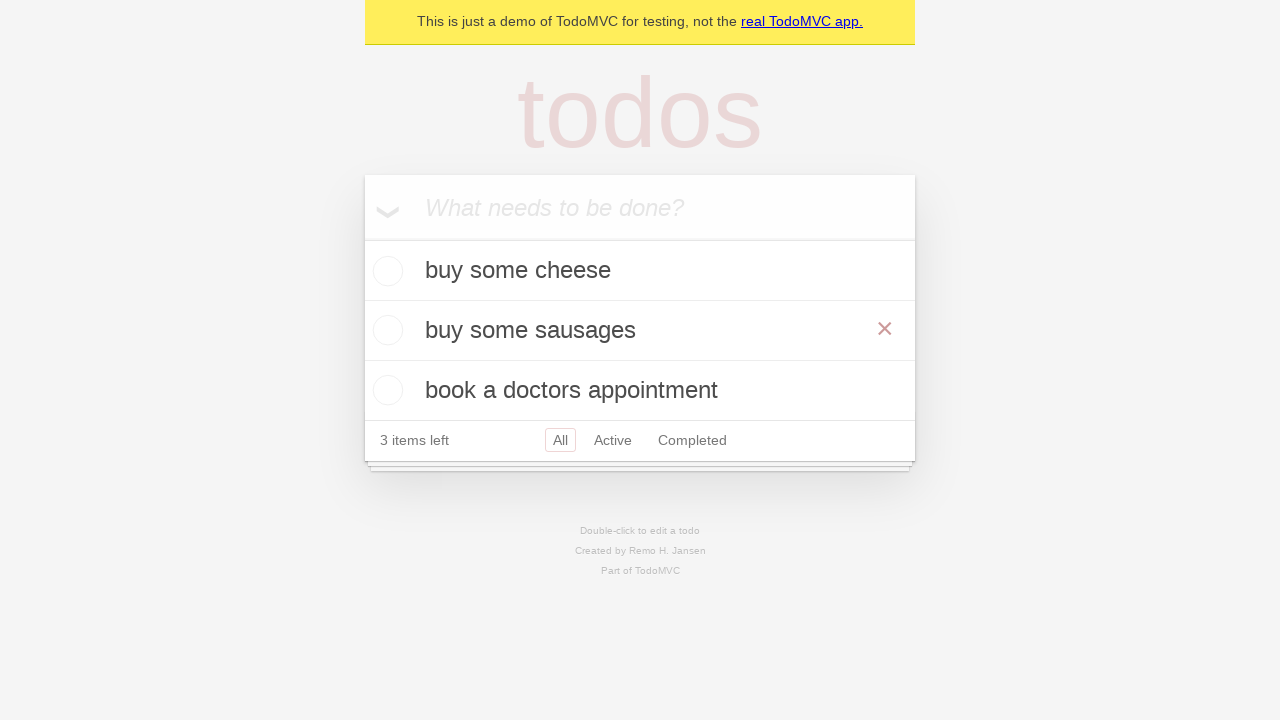

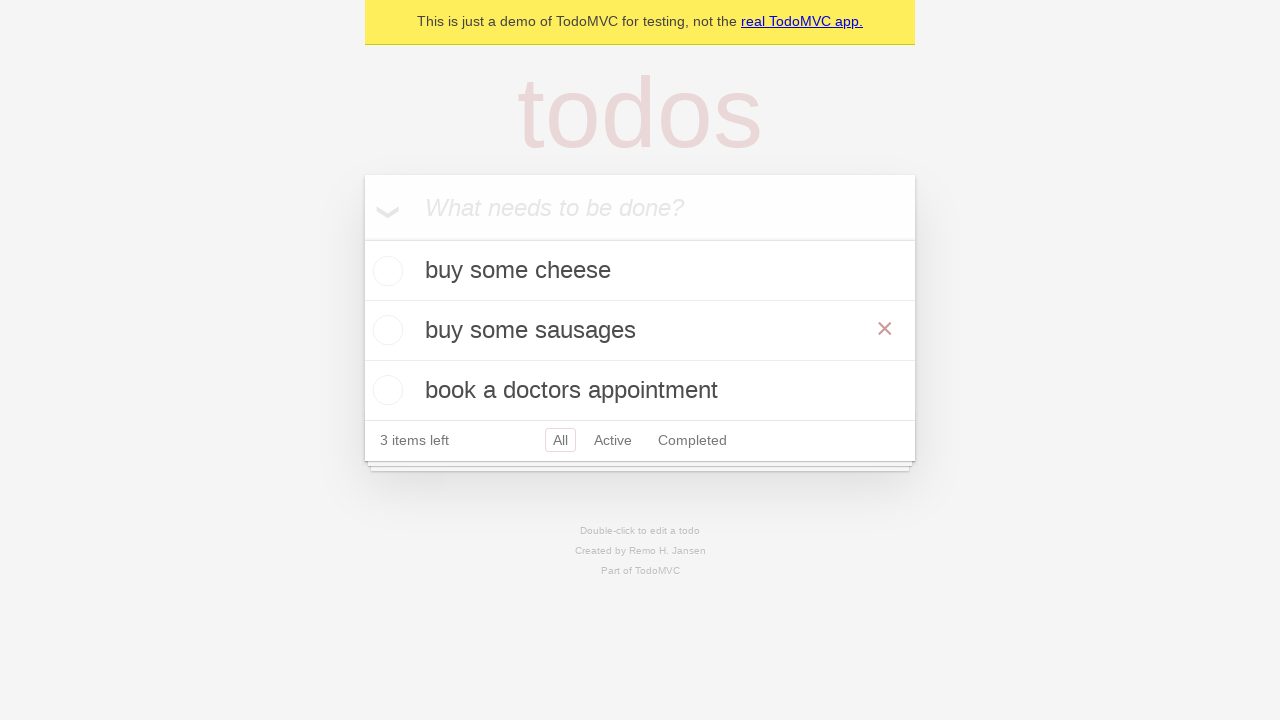